Tests window handling functionality by opening a new window, switching between windows, and verifying titles

Starting URL: https://leafground.com/window.xhtml

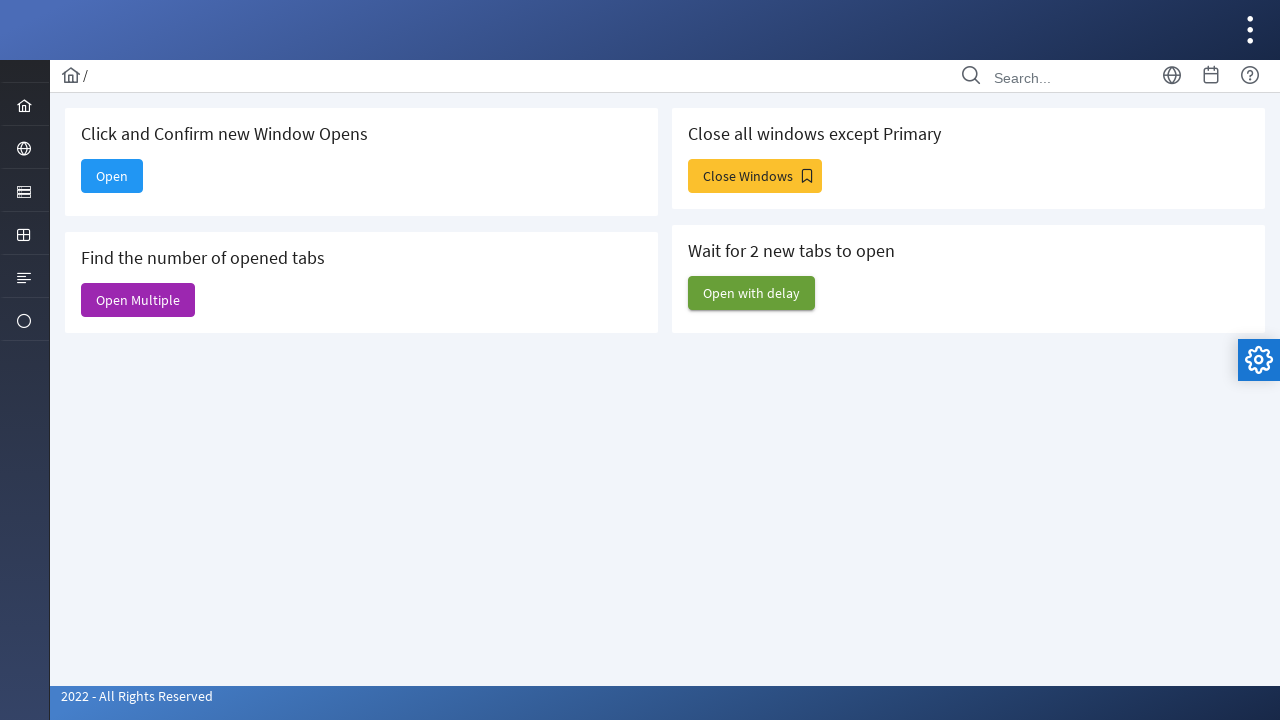

Clicked Open button and new window opened at (112, 176) on xpath=//span[text()='Open']
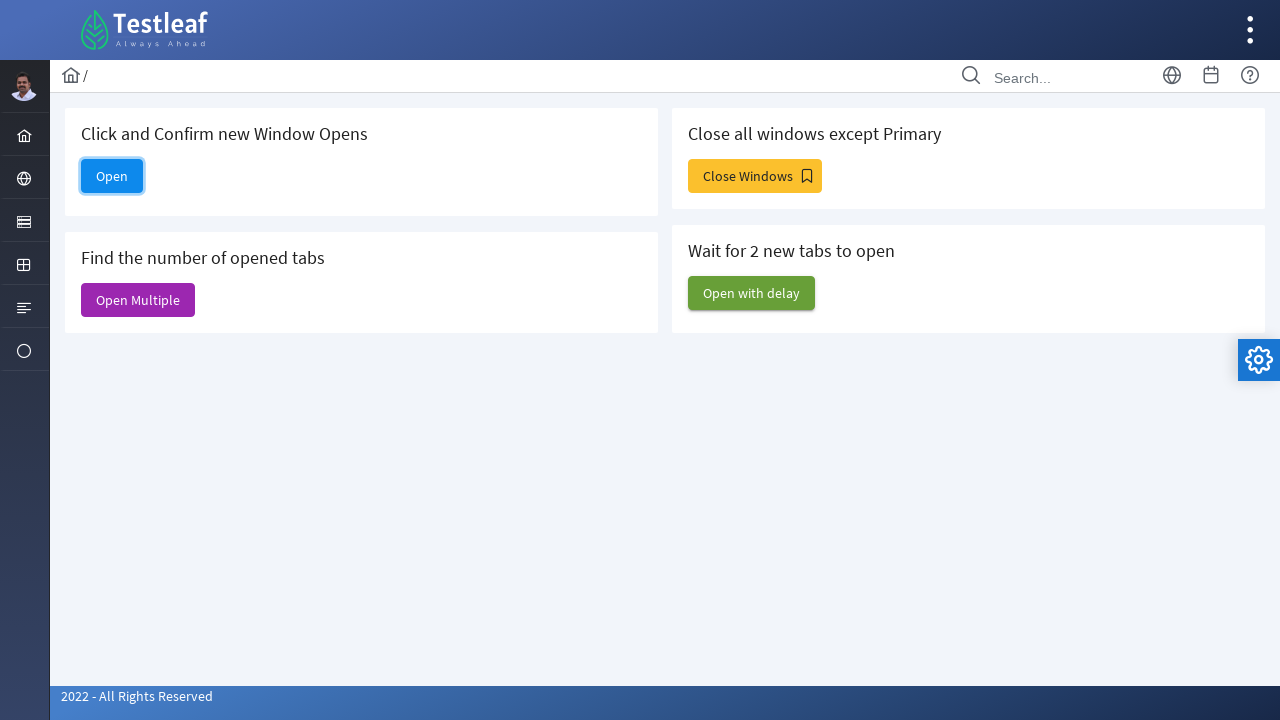

Retrieved parent window title: <bound method Page.title of <Page url='https://leafground.com/window.xhtml;jsessionid=node01rukf32b2ttt611y9tud7rfgd013067725.node0'>>
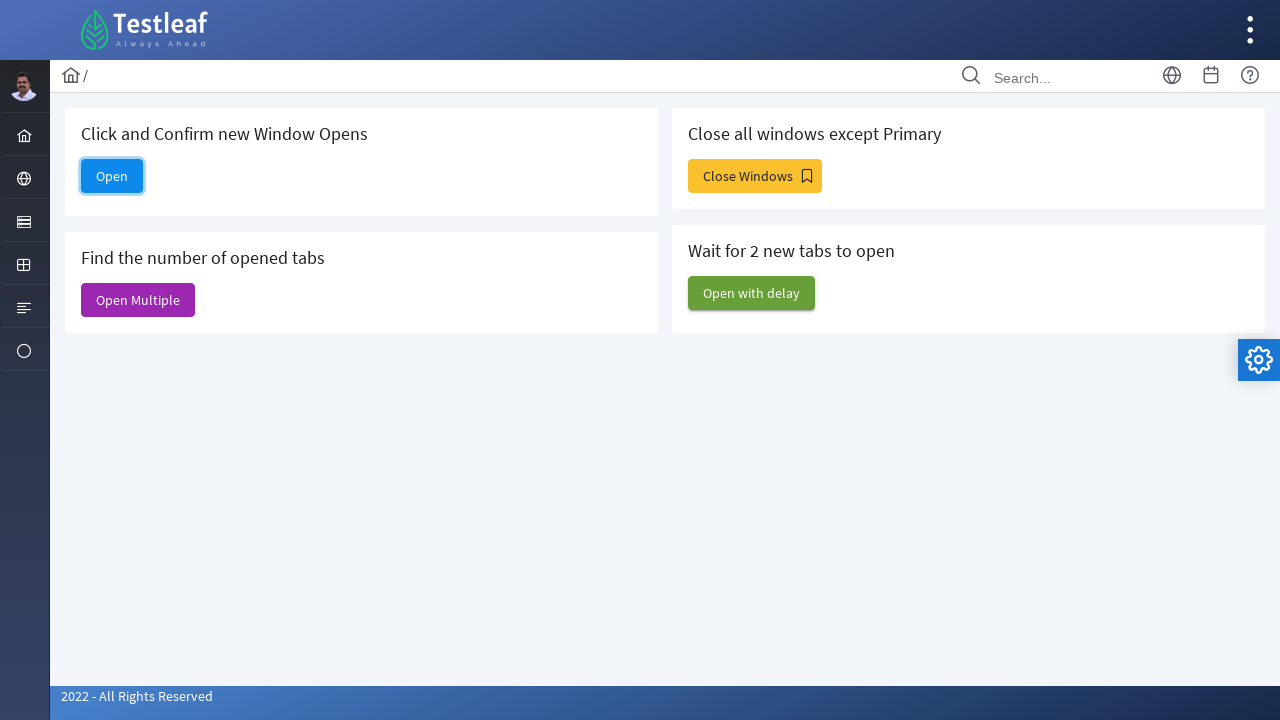

Retrieved child window title: <bound method Page.title of <Page url='https://leafground.com/dashboard.xhtml'>>
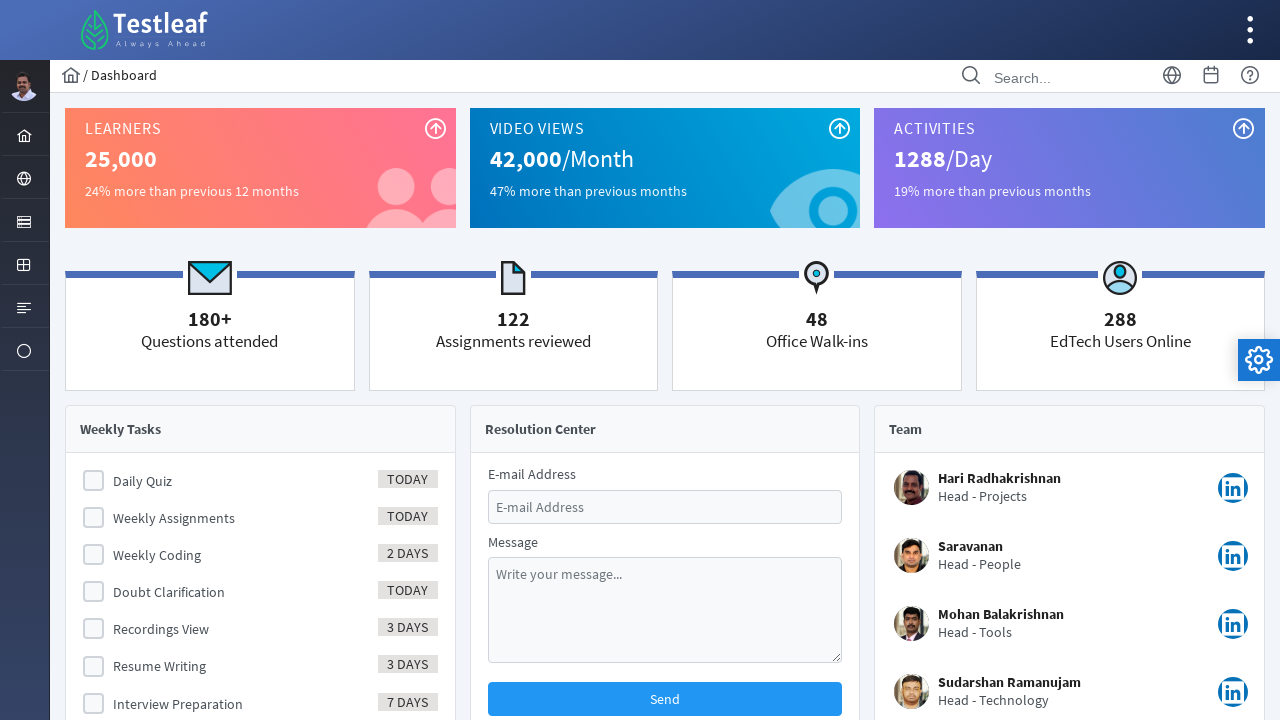

Closed child window
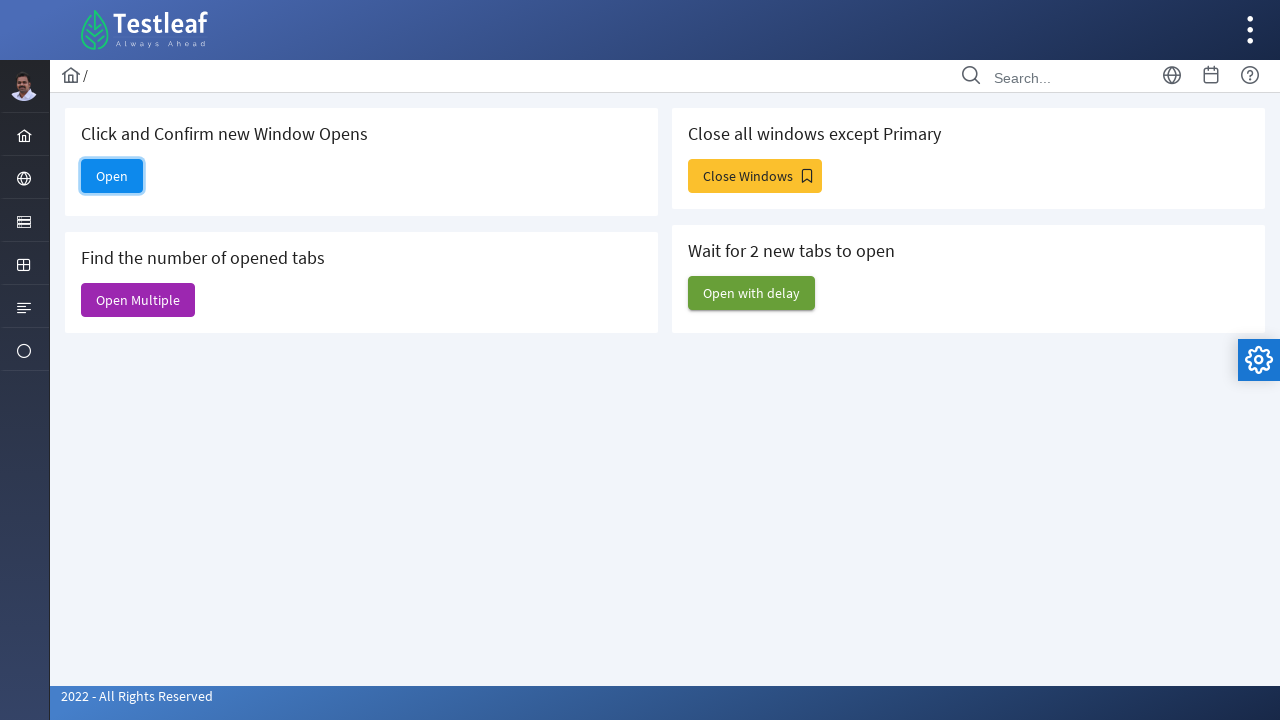

Verified parent window is active with title: <bound method Page.title of <Page url='https://leafground.com/window.xhtml;jsessionid=node01rukf32b2ttt611y9tud7rfgd013067725.node0'>>
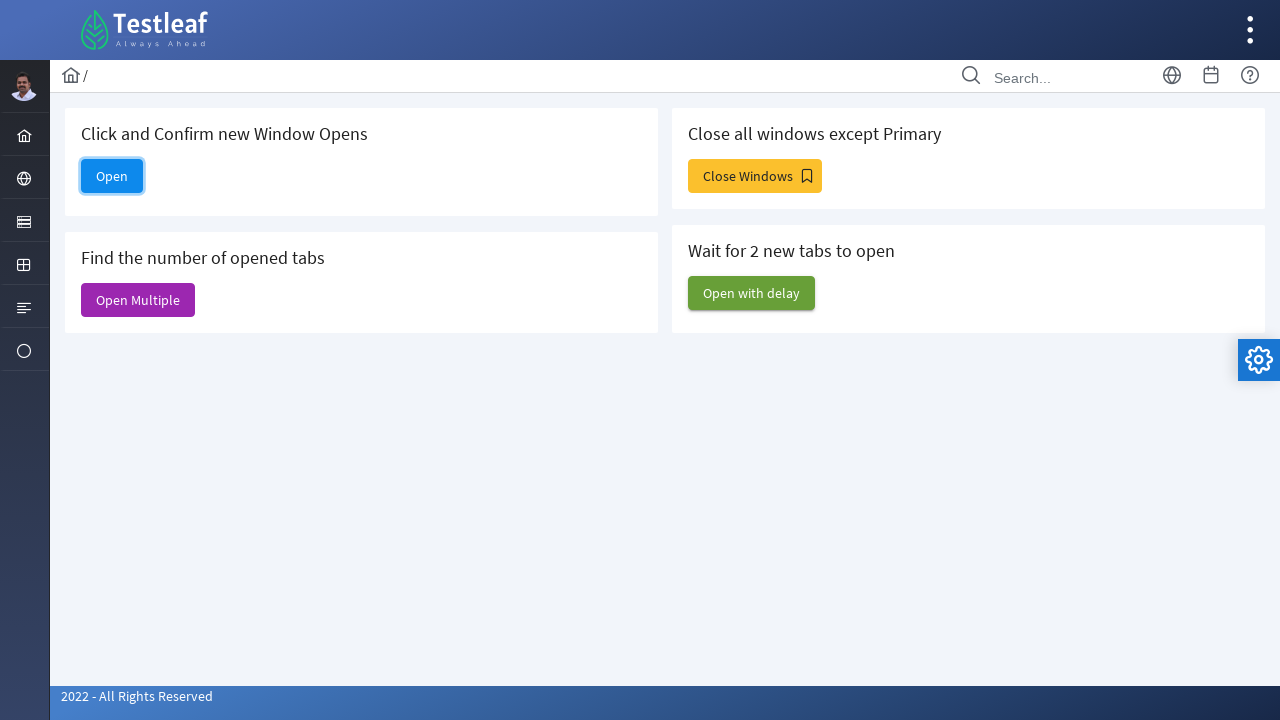

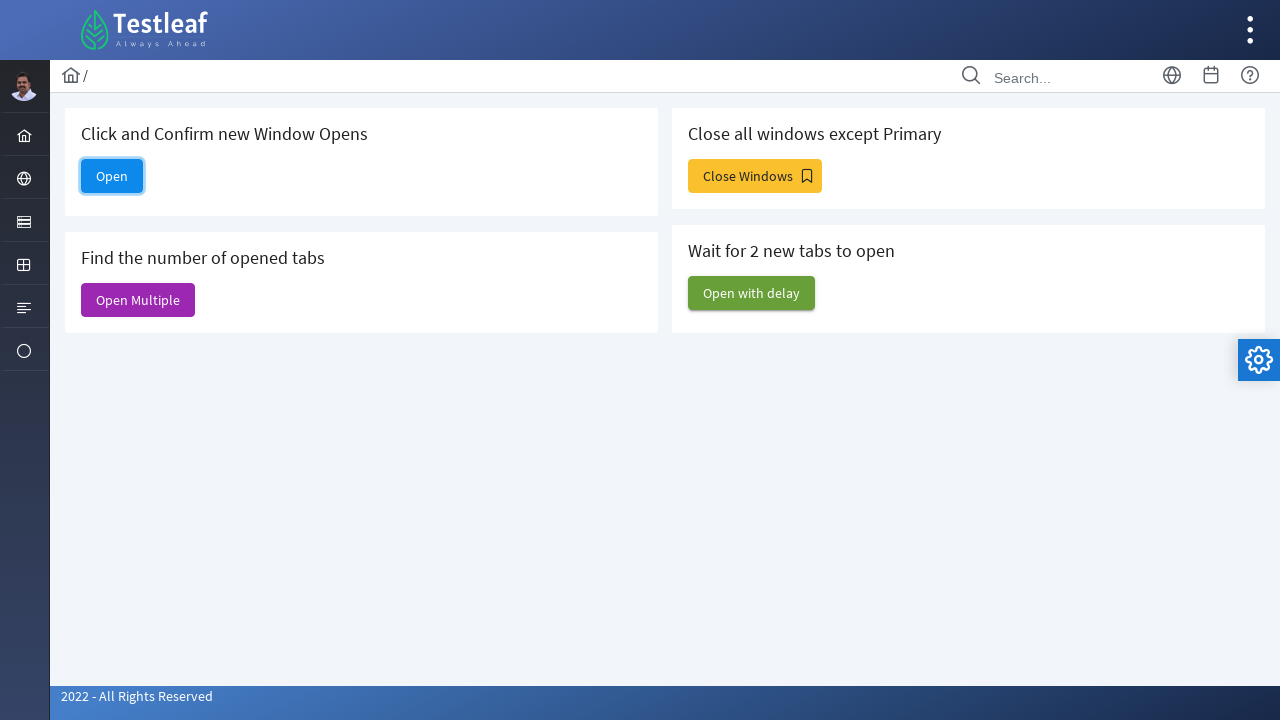